Navigates to timeanddate.com and retrieves the relative humidity for San Diego

Starting URL: https://www.timeanddate.com/weather/usa/san-diego

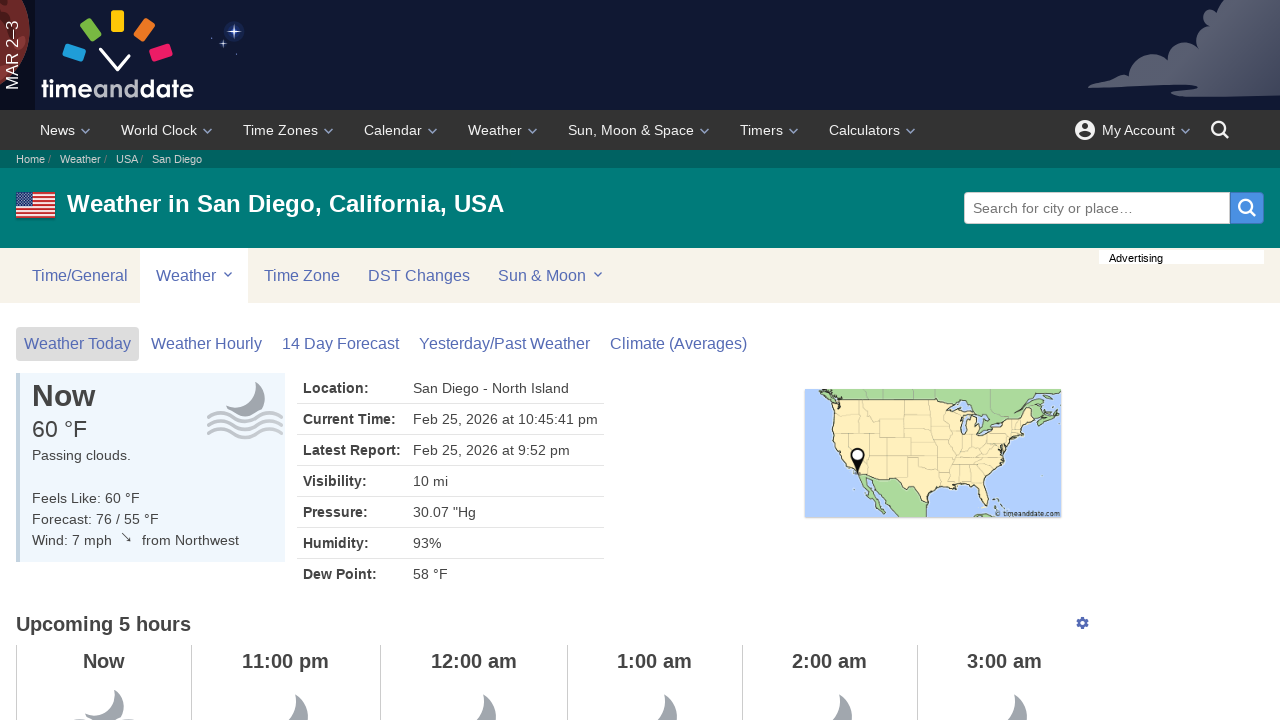

Waited for humidity element to load on San Diego weather page
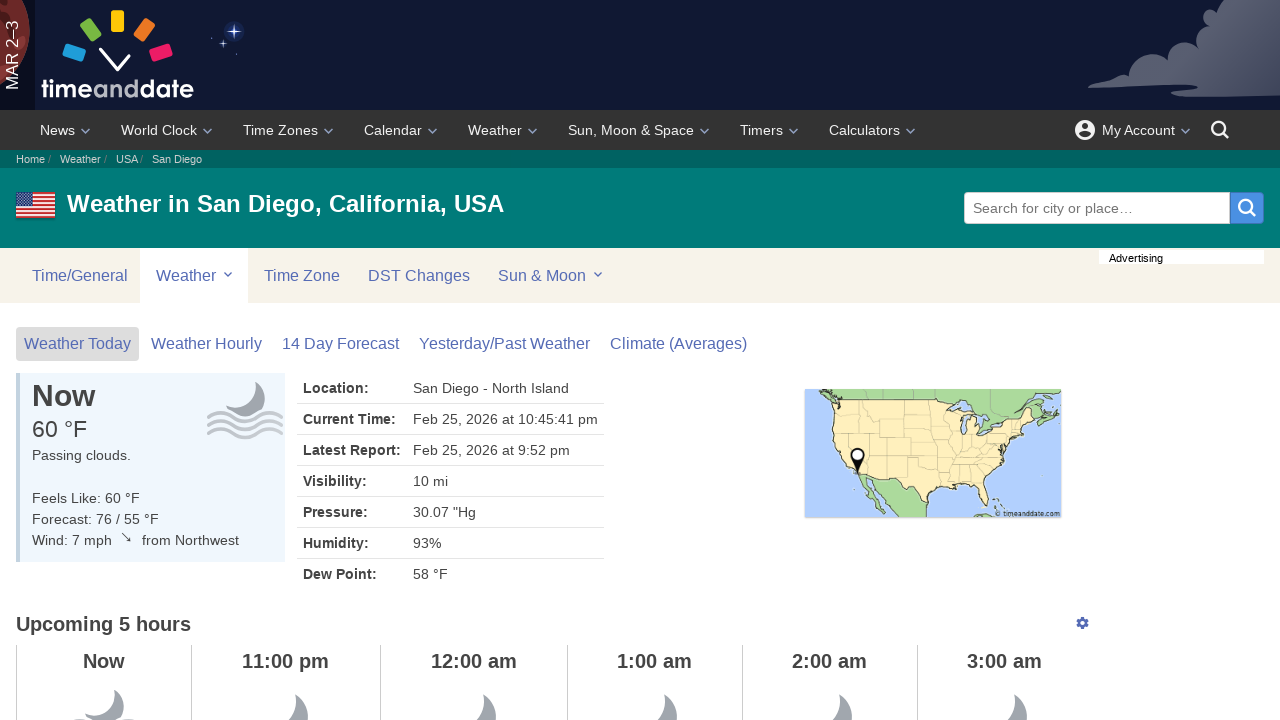

Located relative humidity element
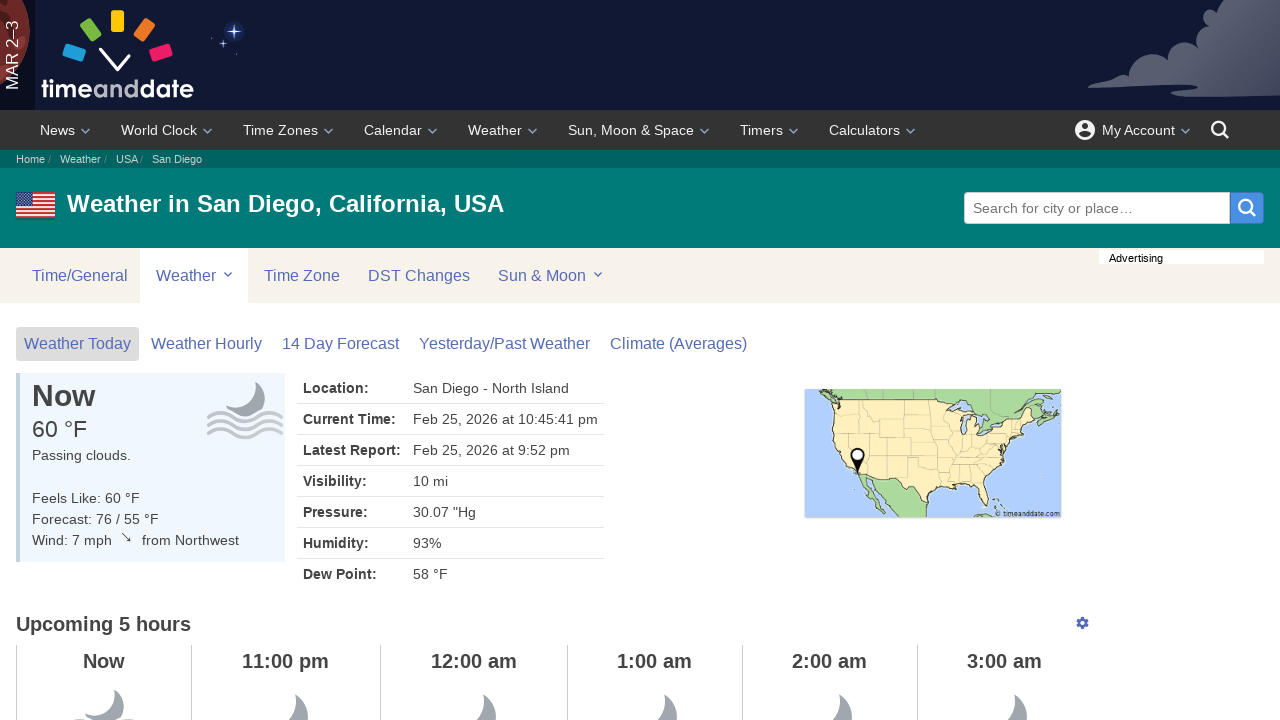

Retrieved relative humidity value: 93%
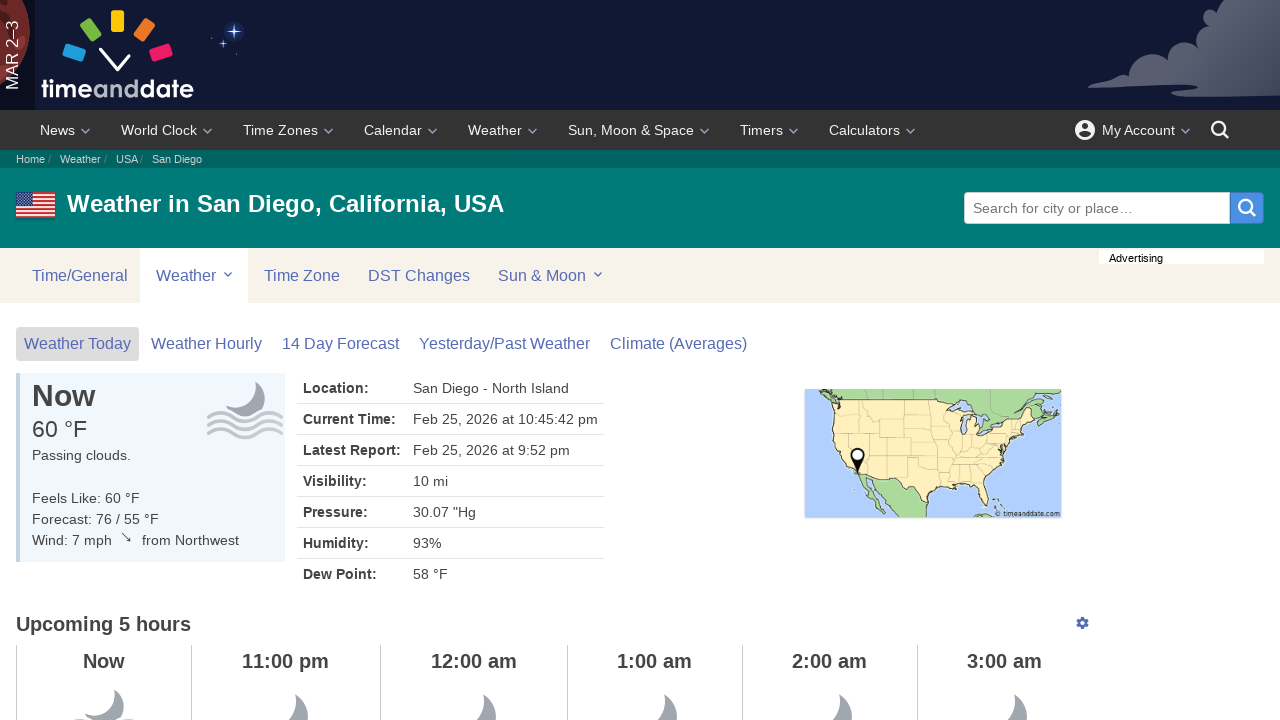

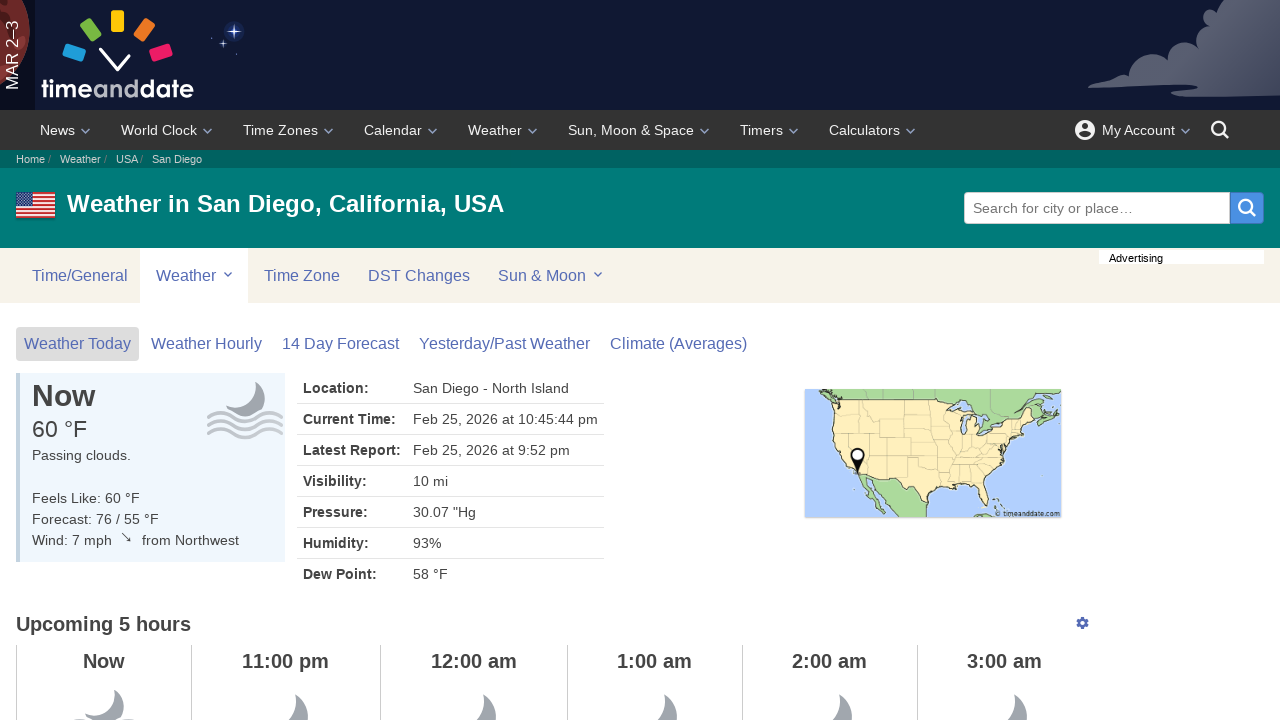